Navigates to the NHL trade tracker page and verifies that trade event details are displayed on the page.

Starting URL: https://www.sportsnet.ca/hockey/nhl/trade-tracker

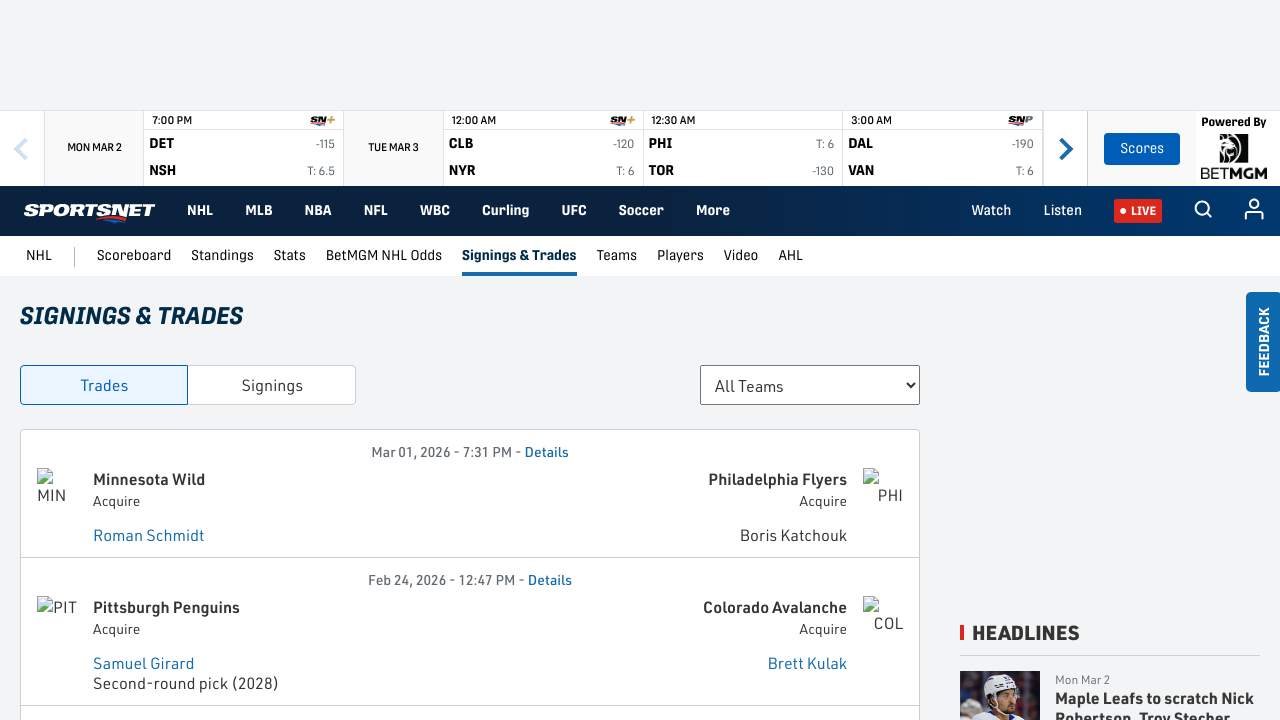

Navigated to NHL trade tracker page
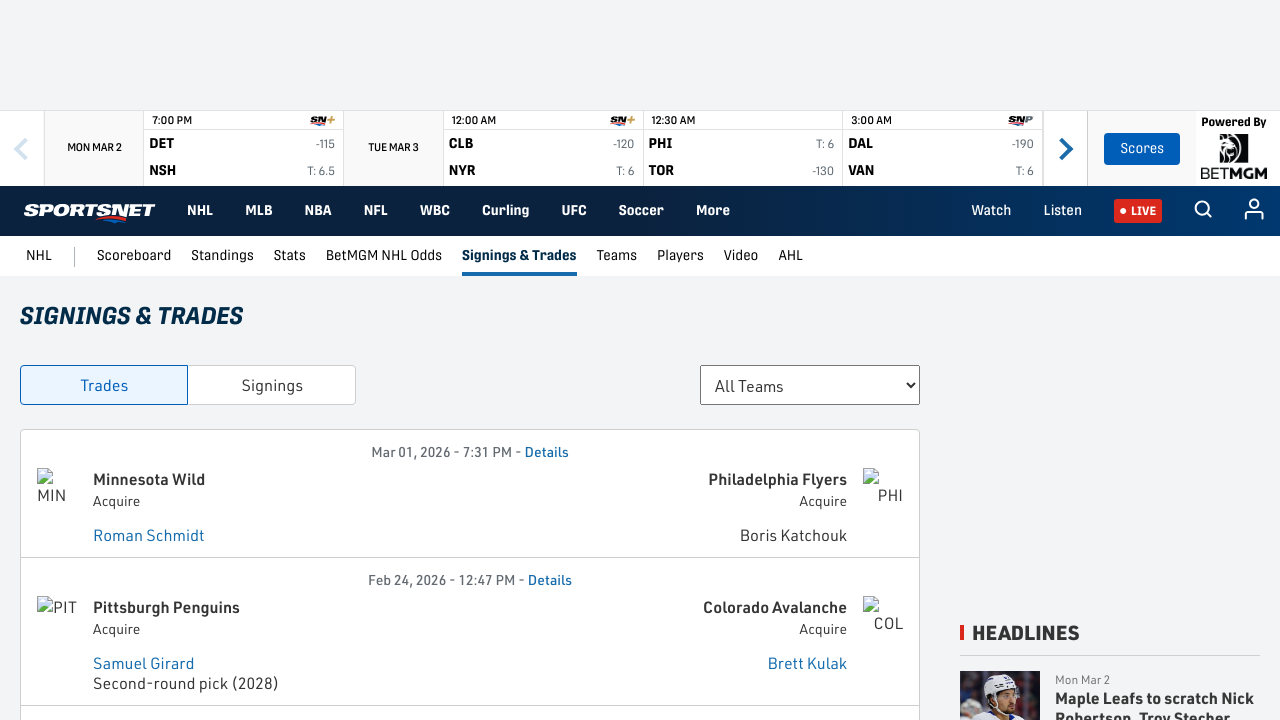

Trade event details section loaded
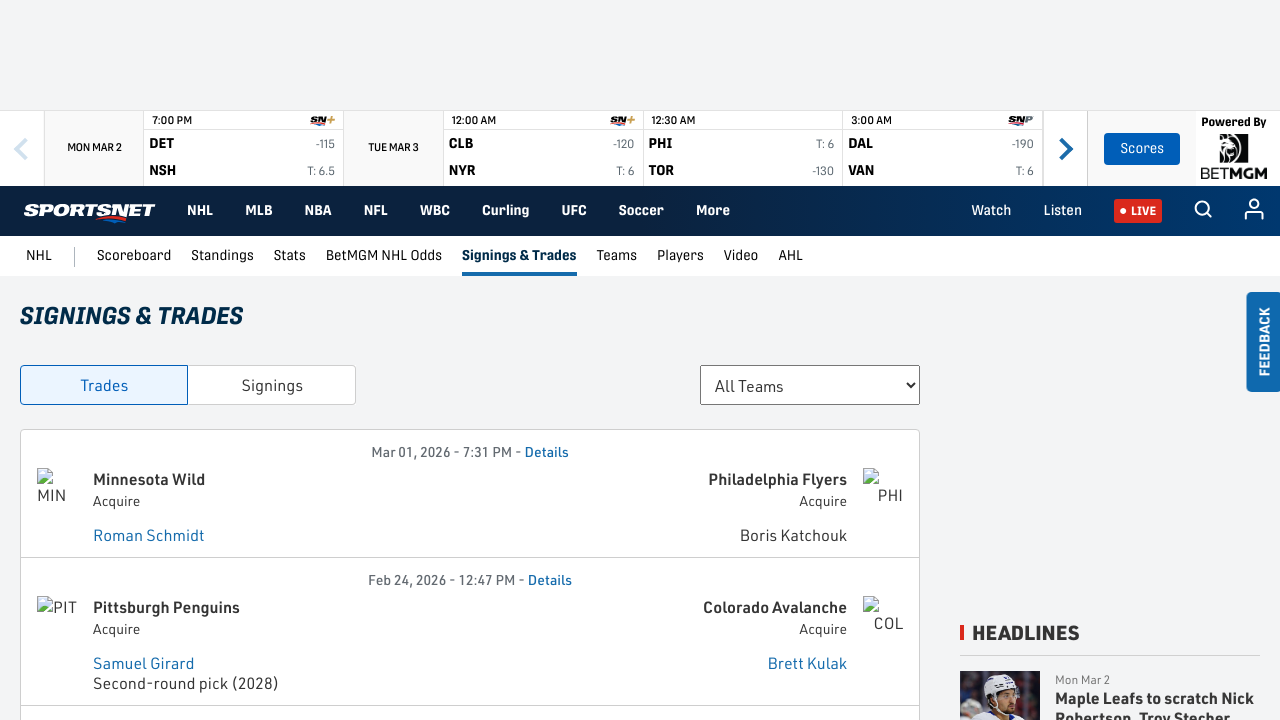

Team name details visible in trade event section
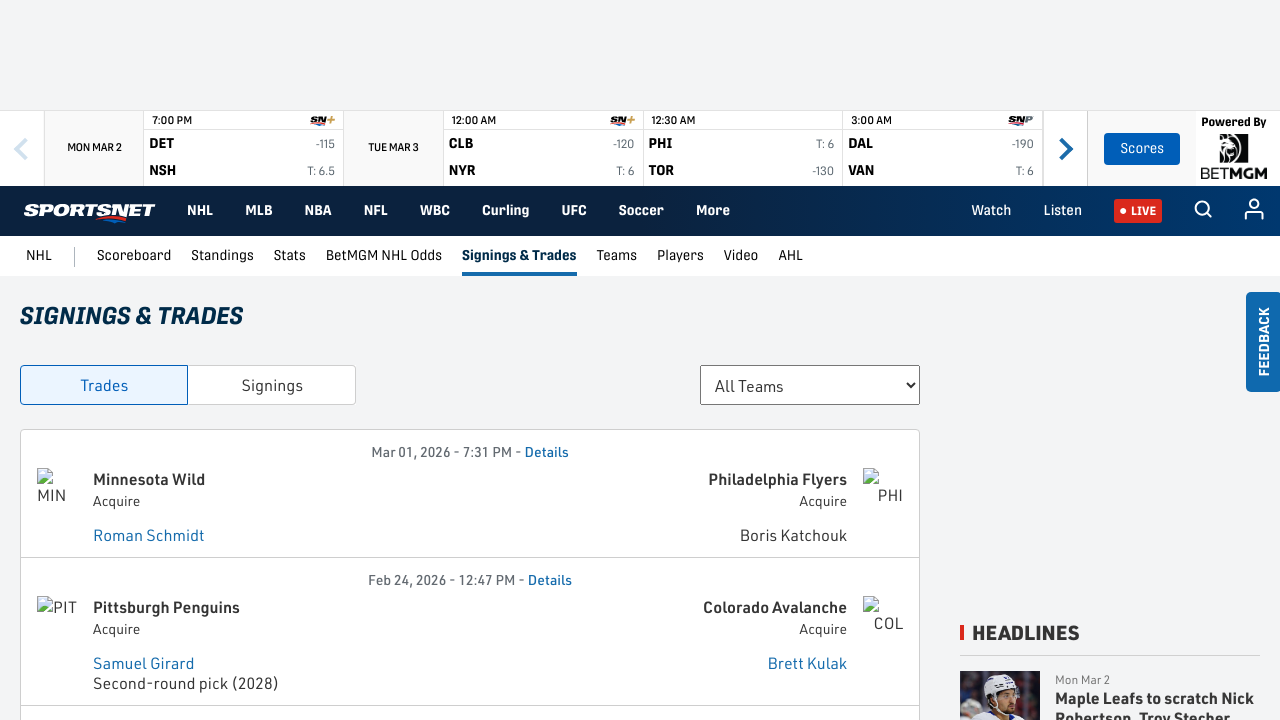

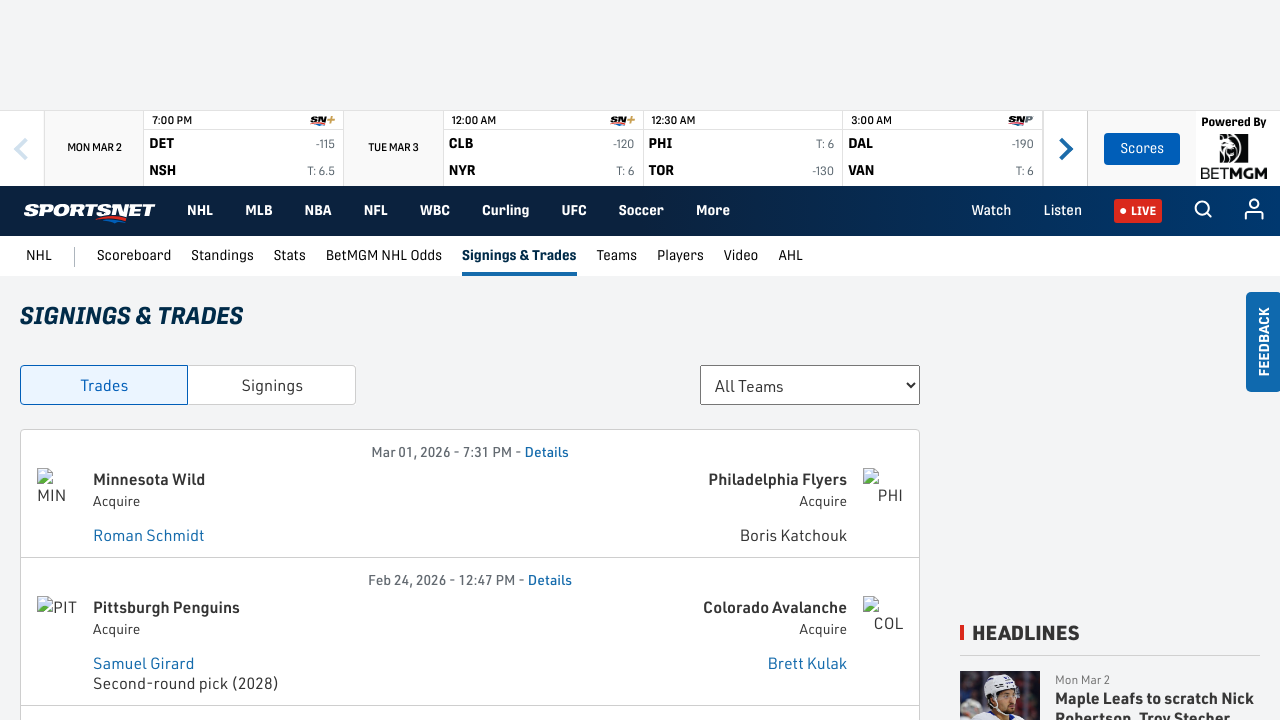